Demonstrates CSS selector usage by navigating to a shipping company website and filling in the tracking number textarea field with sample text

Starting URL: https://www.firstflight.com.sg/

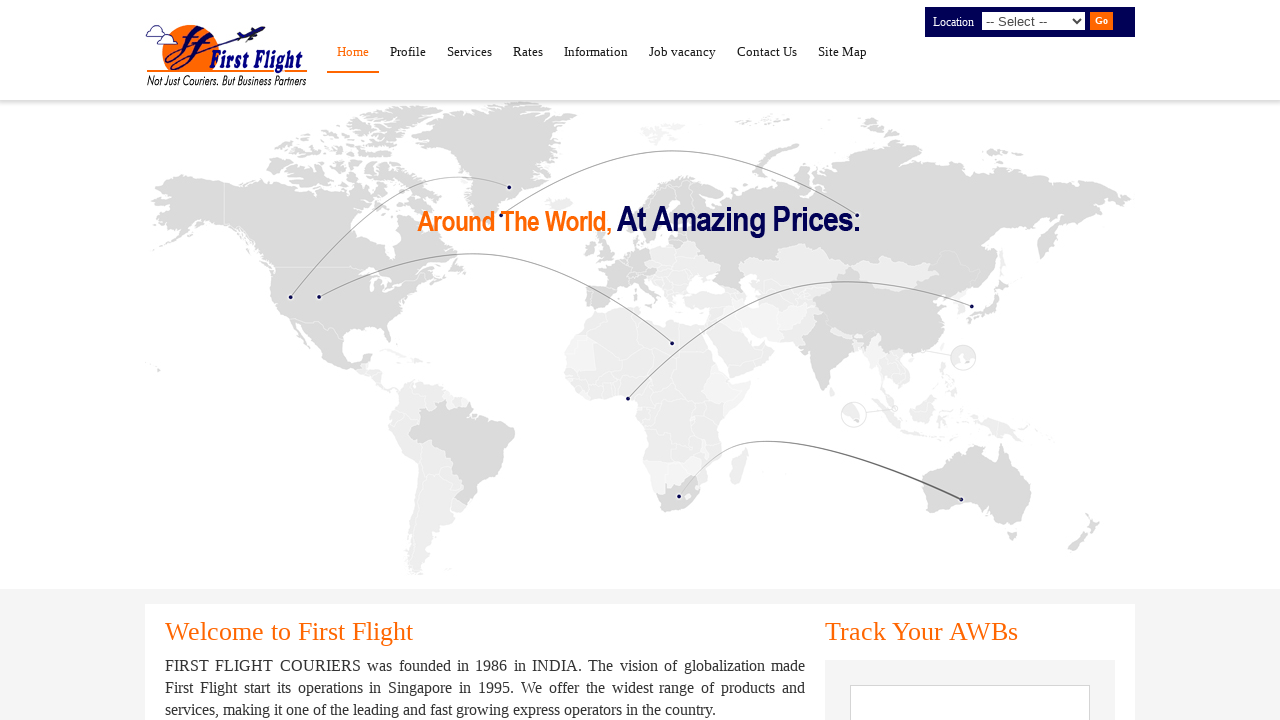

Cleared the tracking number textarea field on #track_awbs
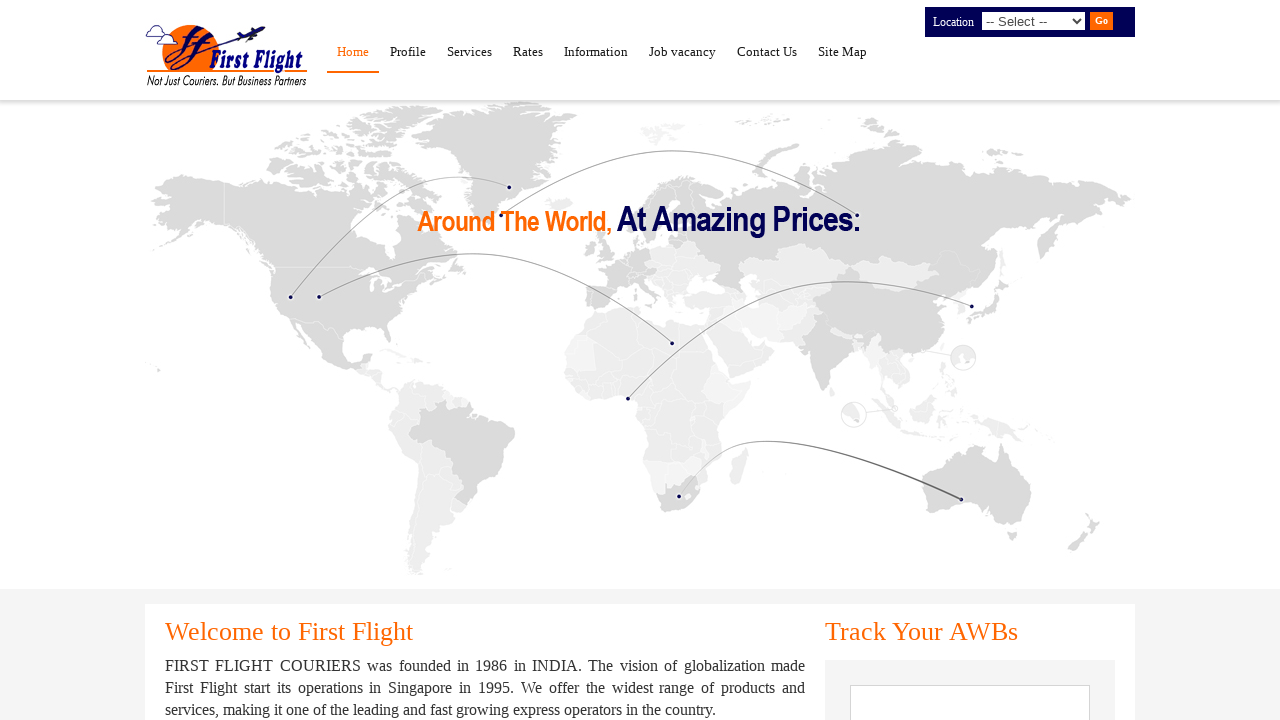

Filled tracking number textarea with sample text 'Hello World' on #track_awbs
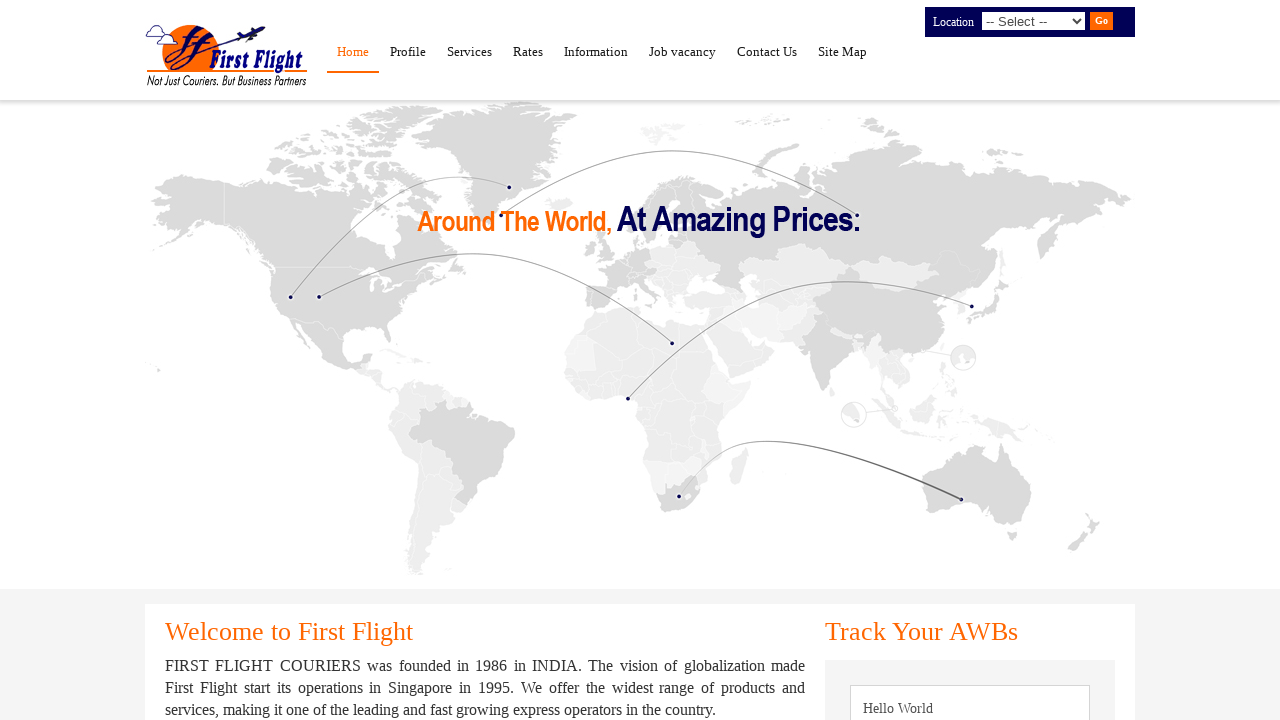

Waited 2 seconds to observe the result
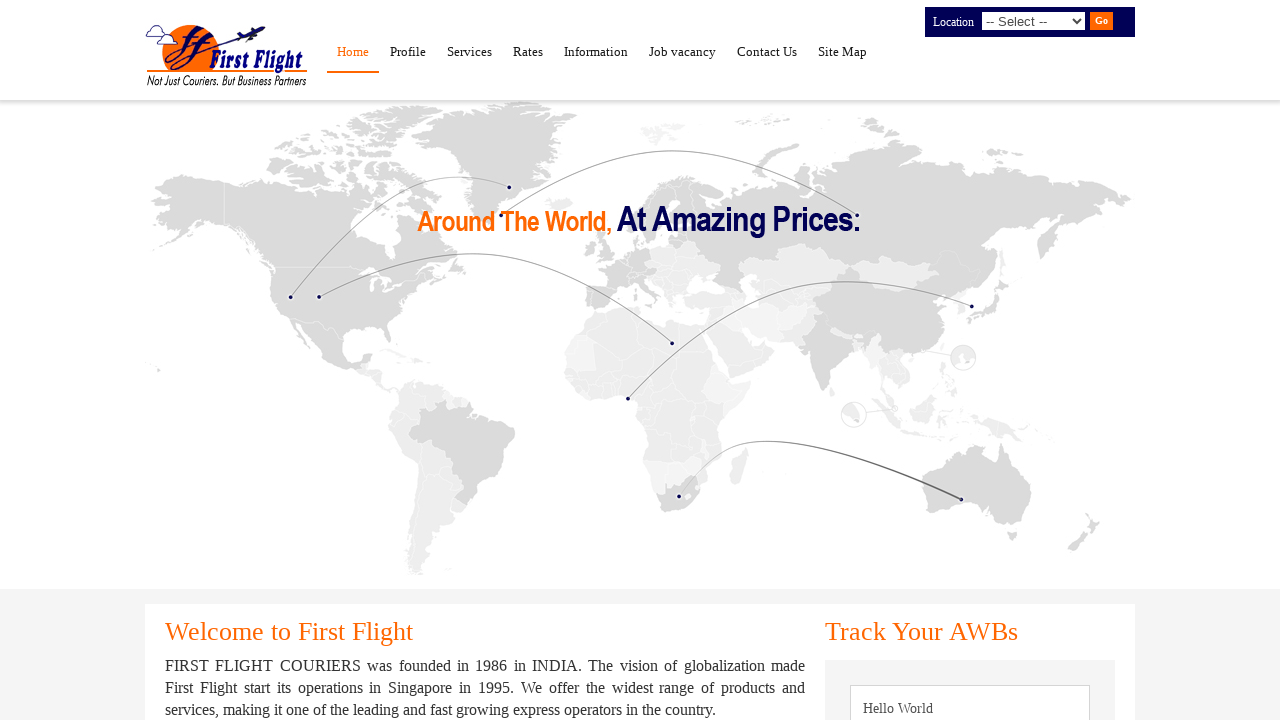

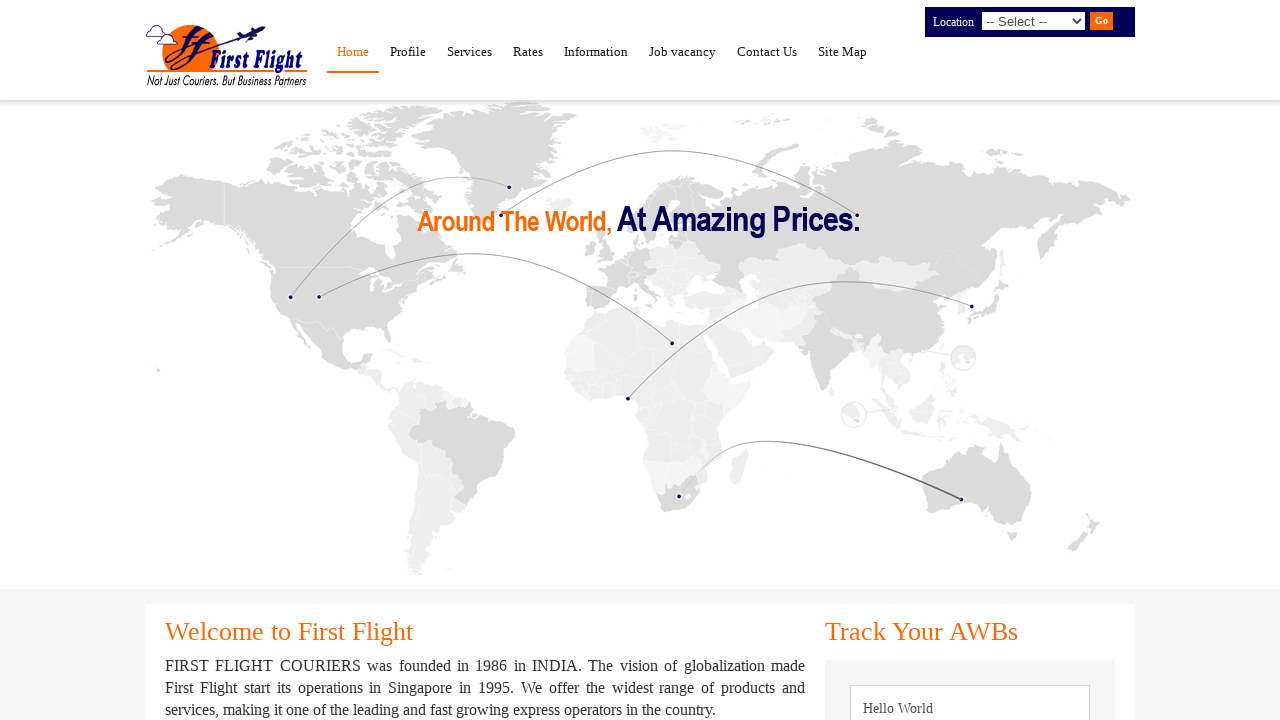